Tests the contact form functionality by navigating to the contact page, filling in name, email, phone, and message fields, then submitting the form and verifying the success message.

Starting URL: https://parabank.parasoft.com/

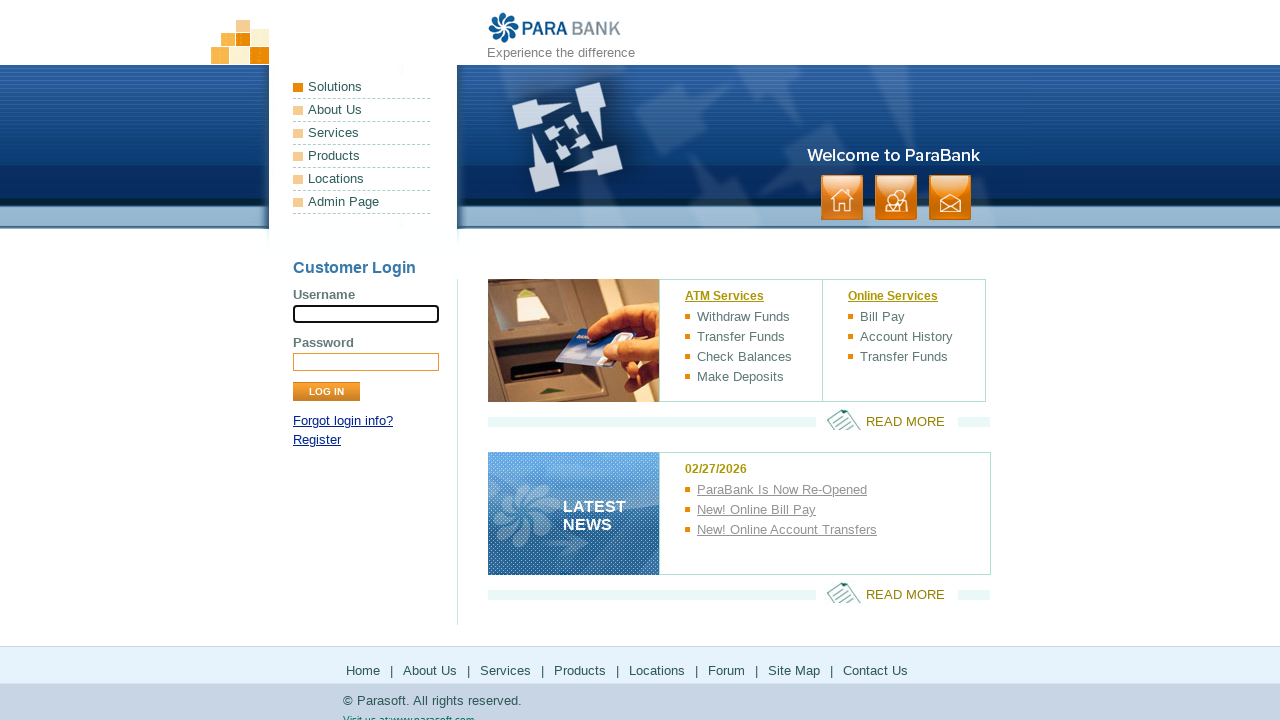

Clicked on contact link to navigate to contact page at (950, 198) on a:has-text('contact')
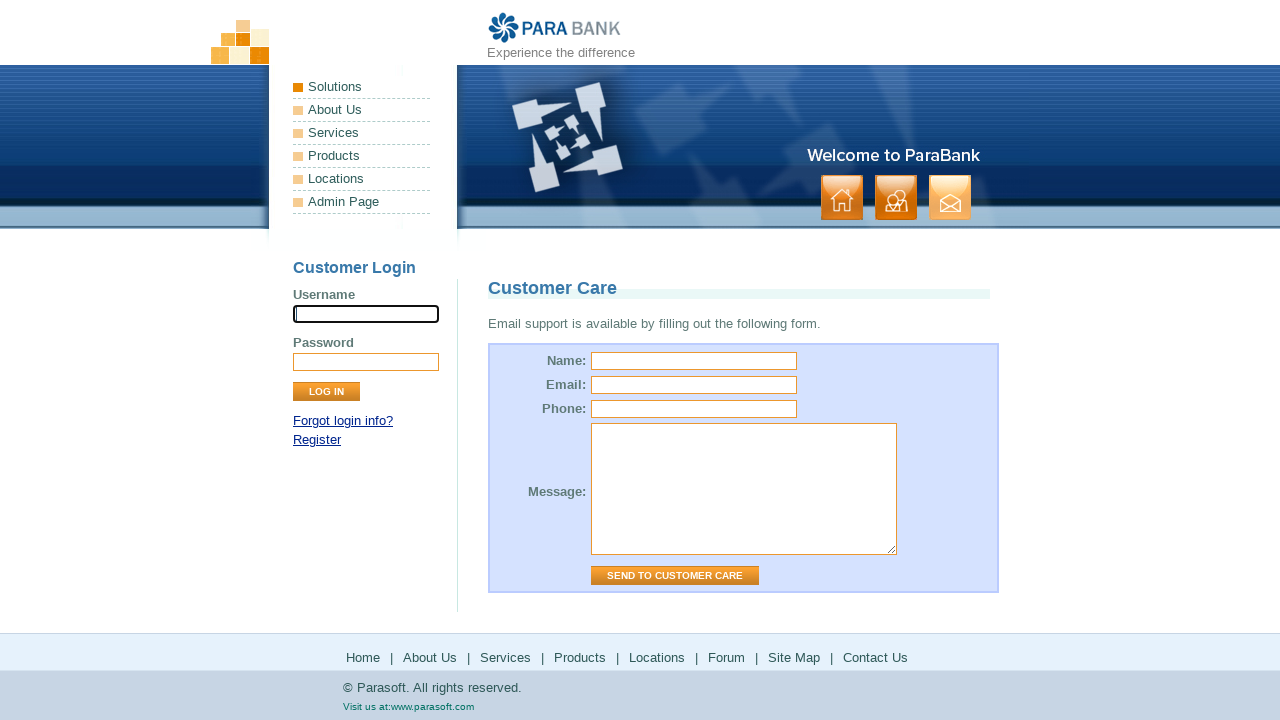

Filled name field with 'Sarah Mitchell' on #name
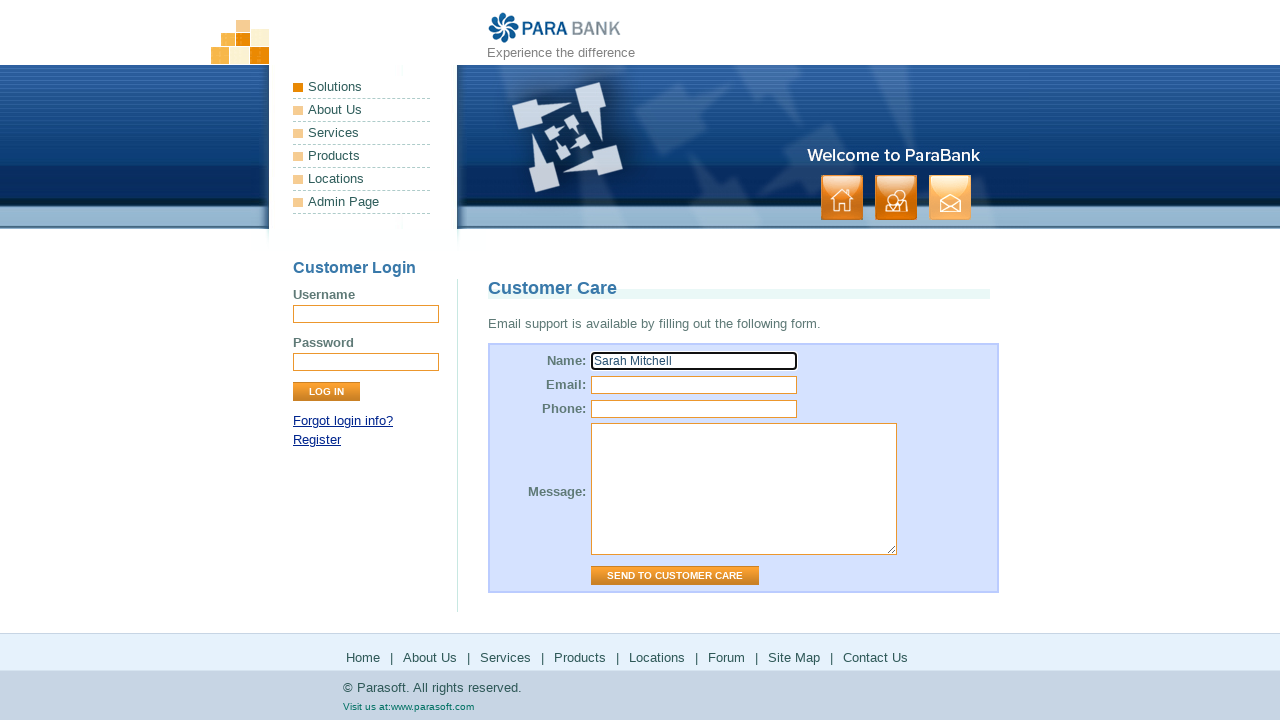

Filled email field with 'sarah.mitchell@example.com' on #email
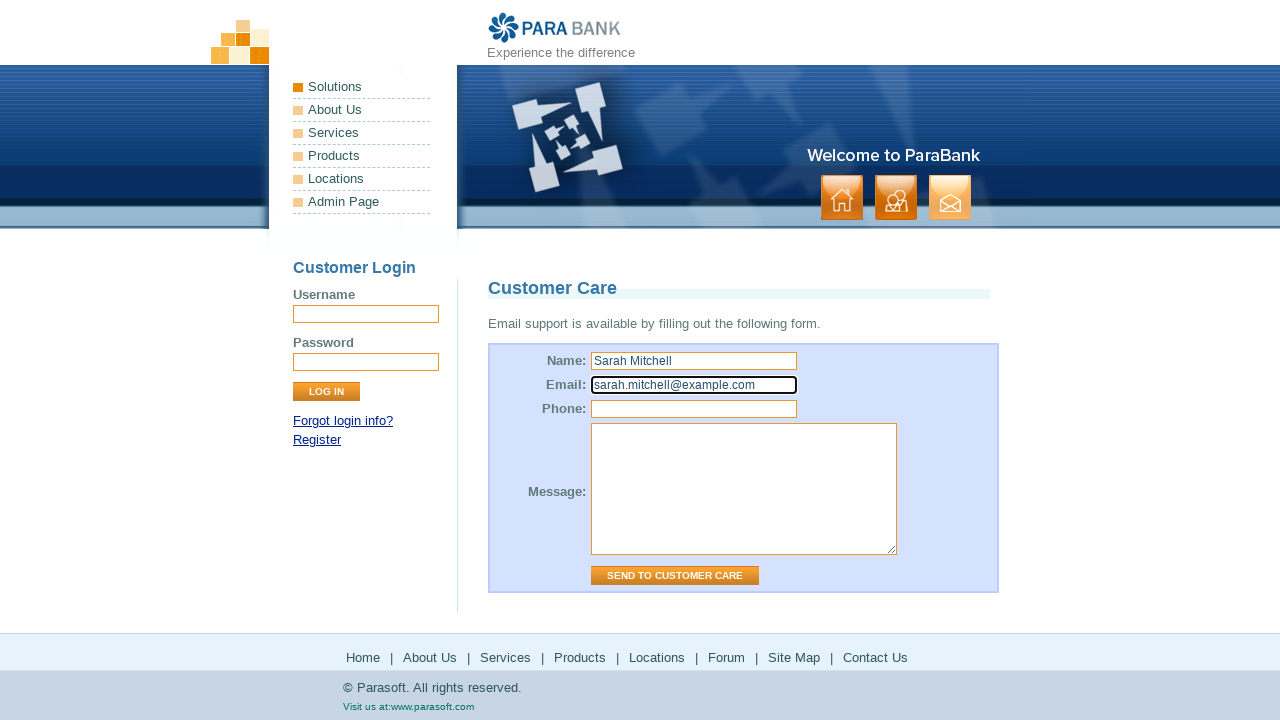

Filled phone field with '5551234567' on #phone
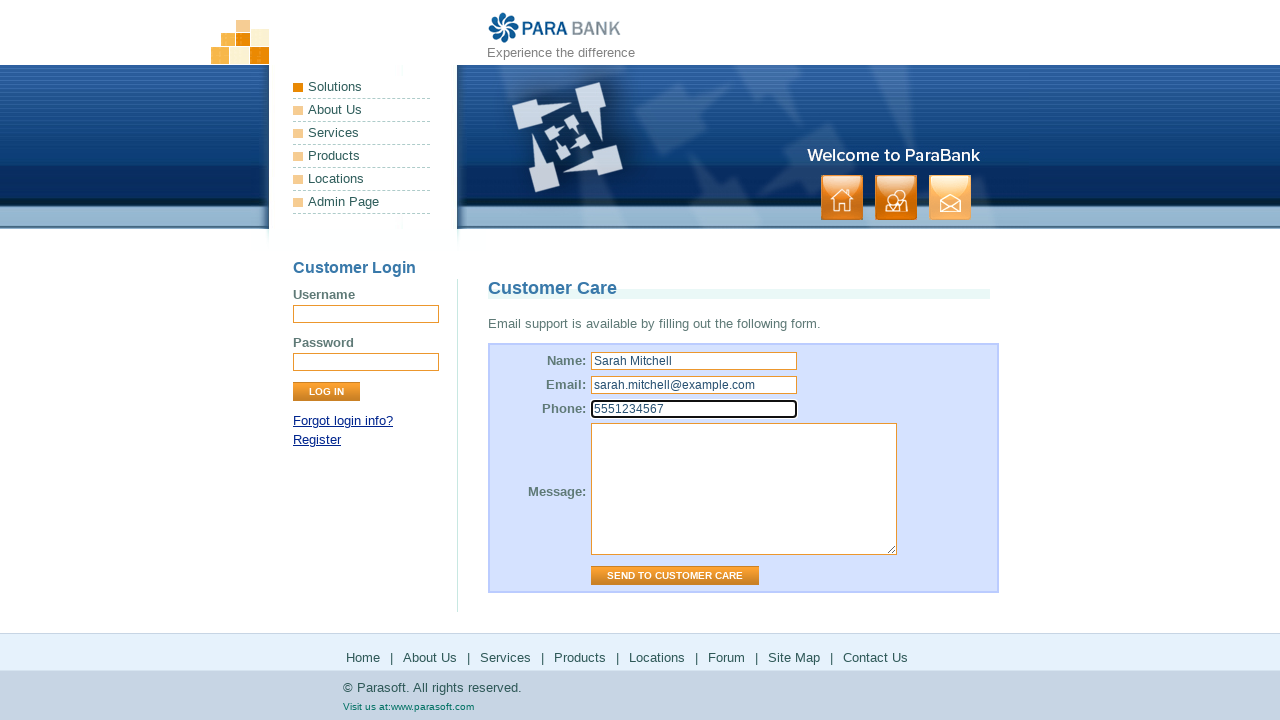

Filled message field with service inquiry on #message
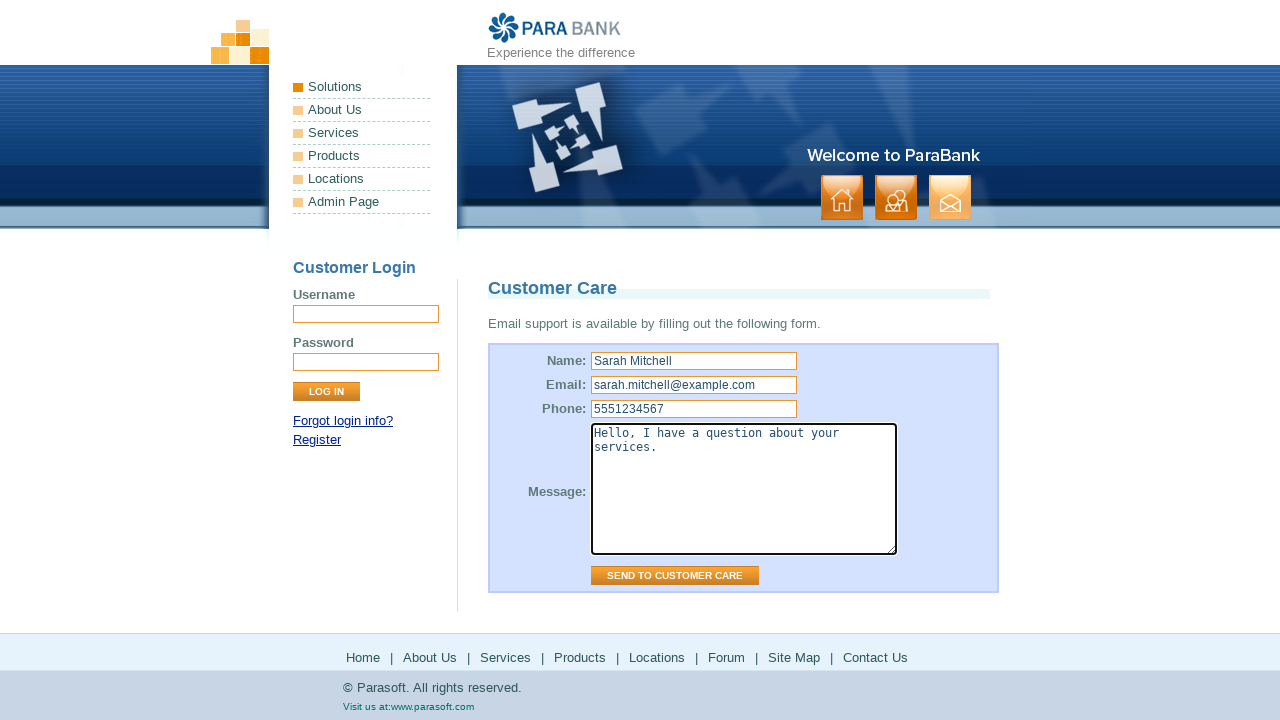

Clicked submit button to submit contact form at (675, 576) on input.button >> nth=1
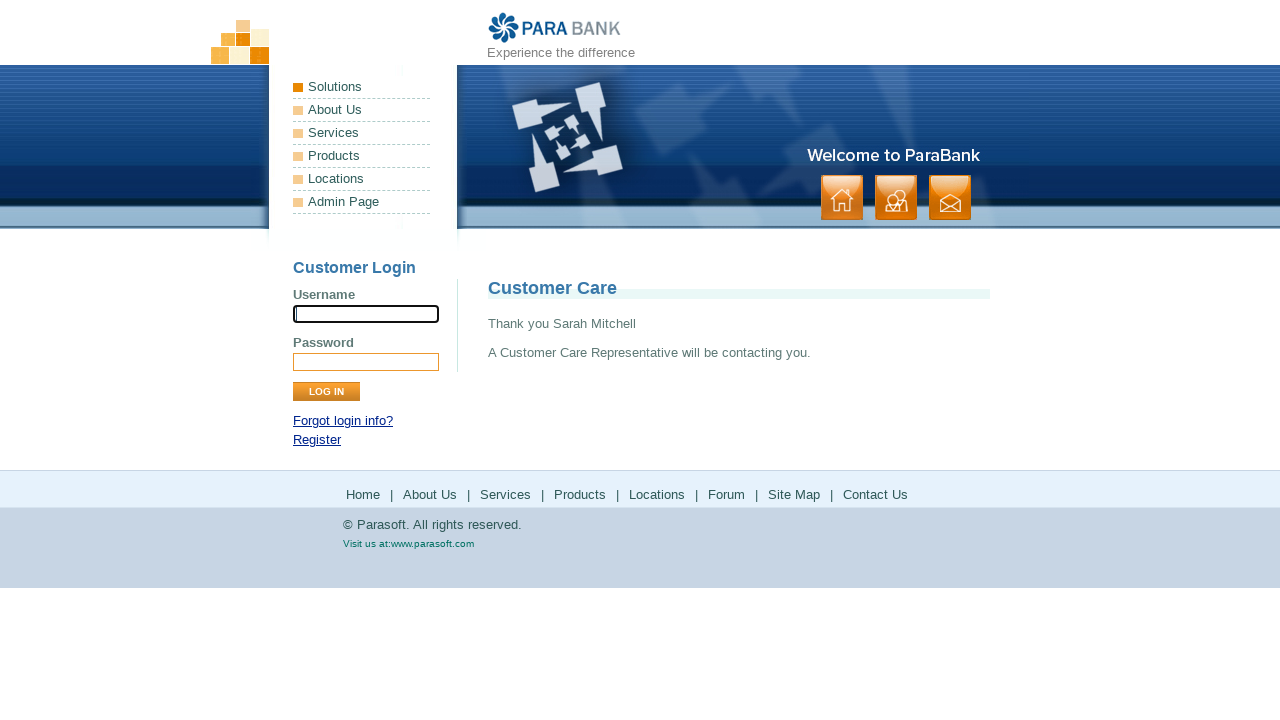

Success message appeared on contact form submission
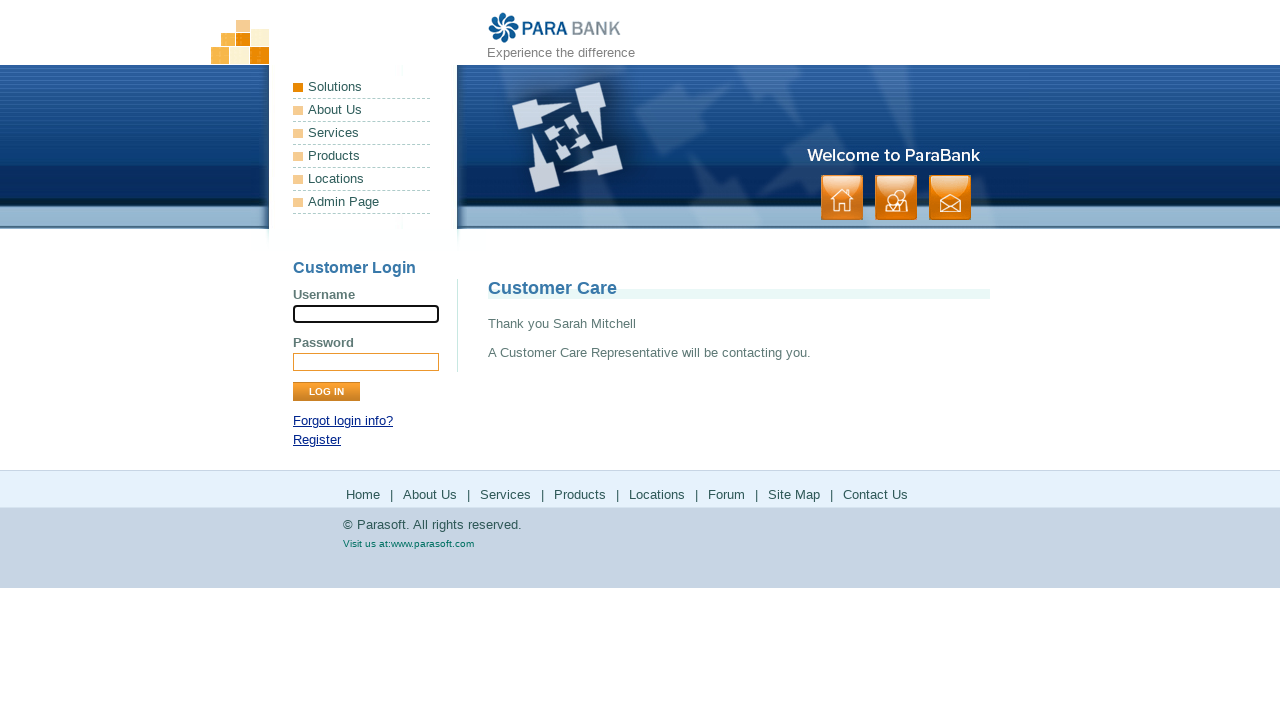

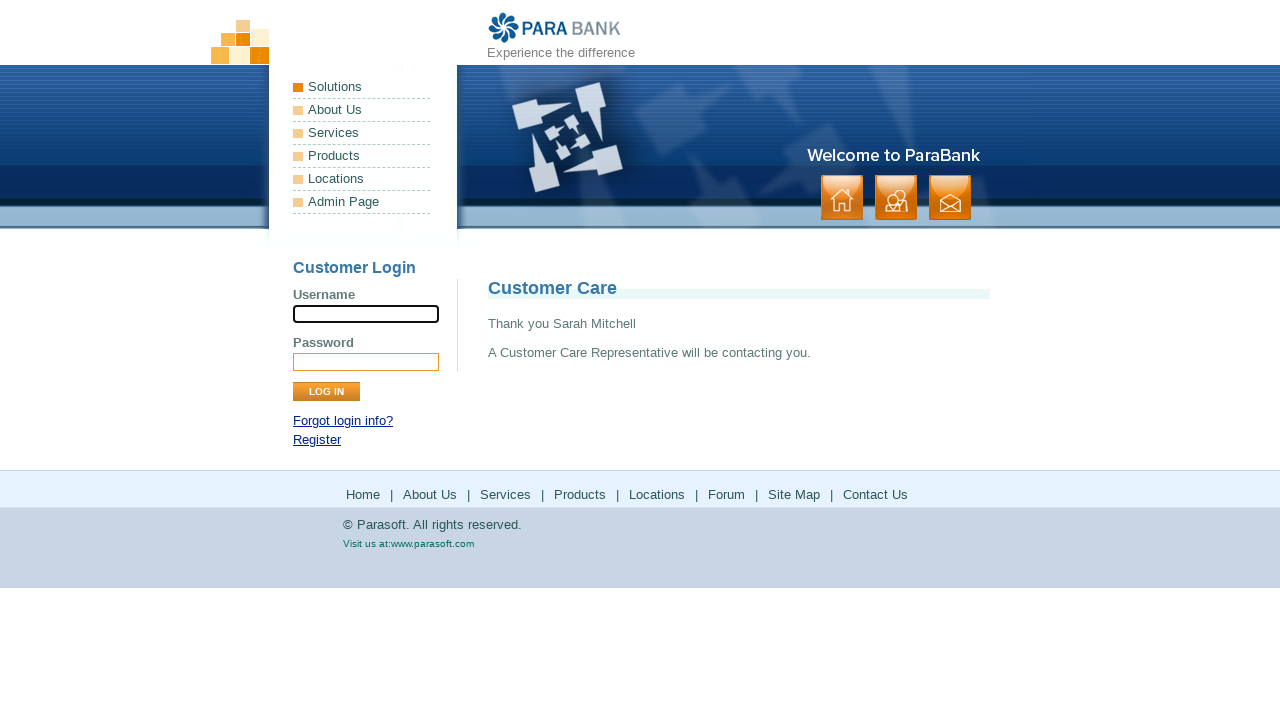